Tests scrolling to an element and filling out a form with name and date fields on a scroll demo page

Starting URL: https://formy-project.herokuapp.com/scroll

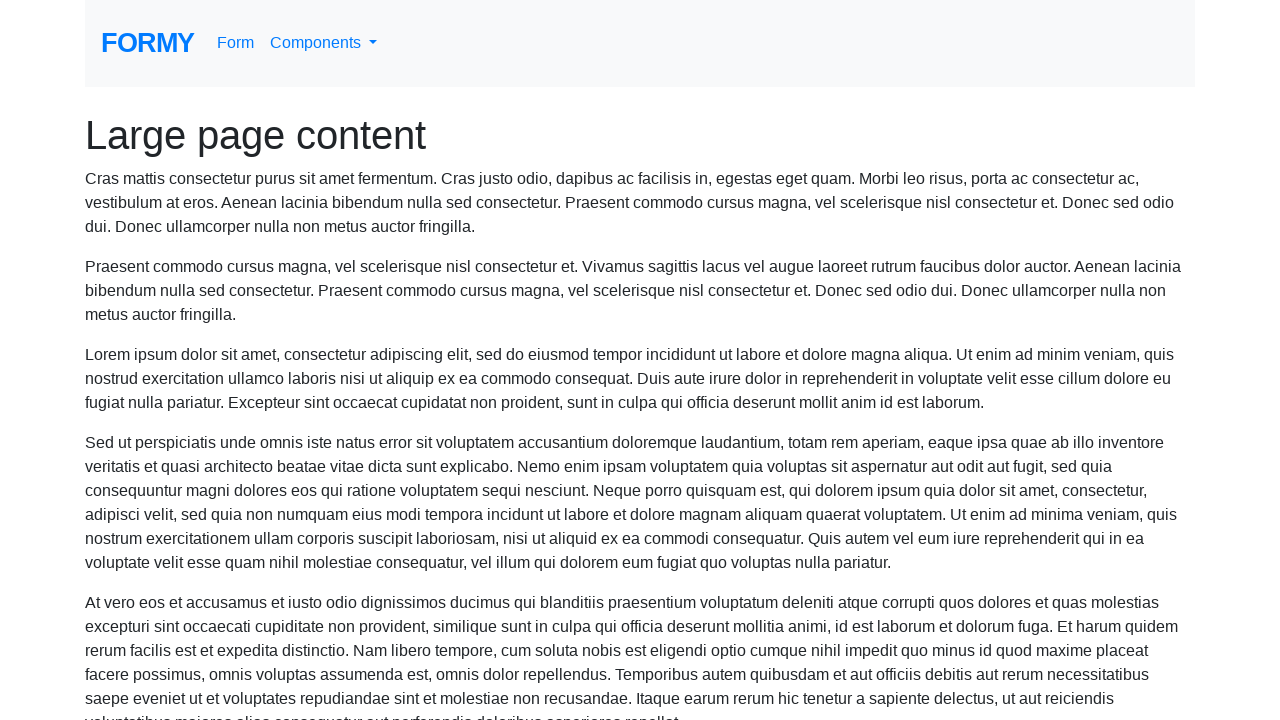

Scrolled to name field
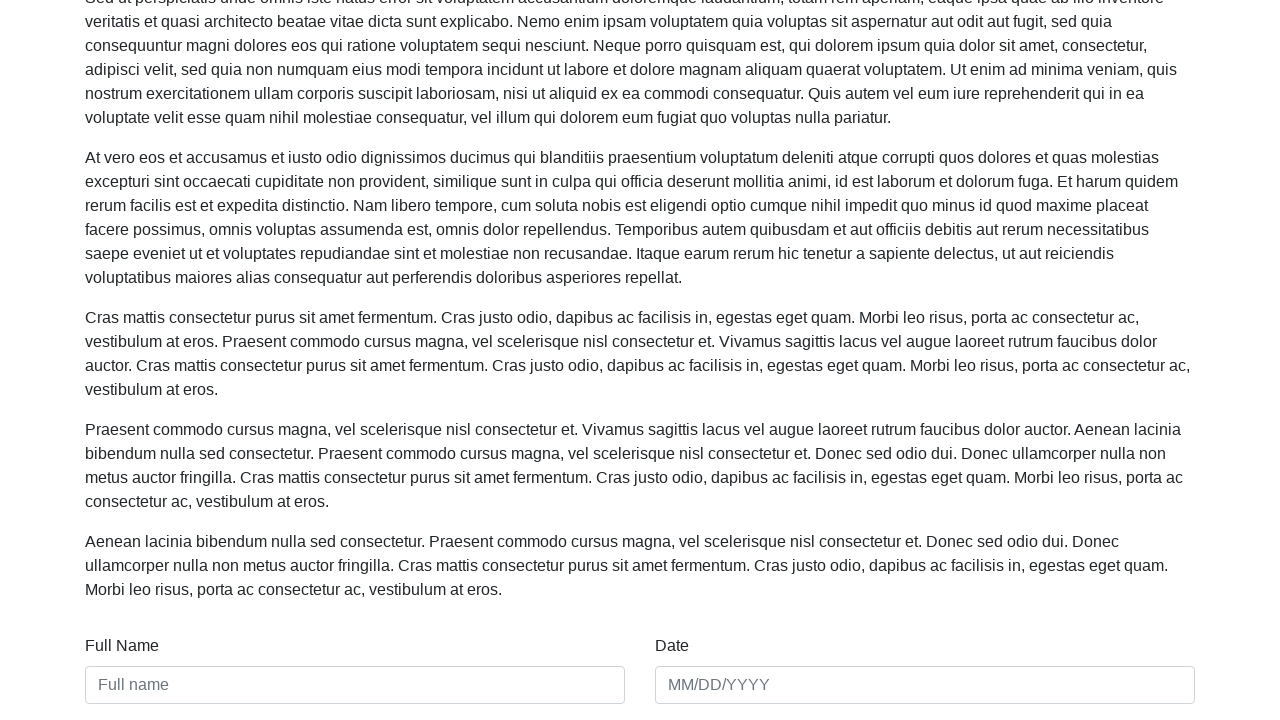

Filled name field with 'Jennifer Martinez' on #name
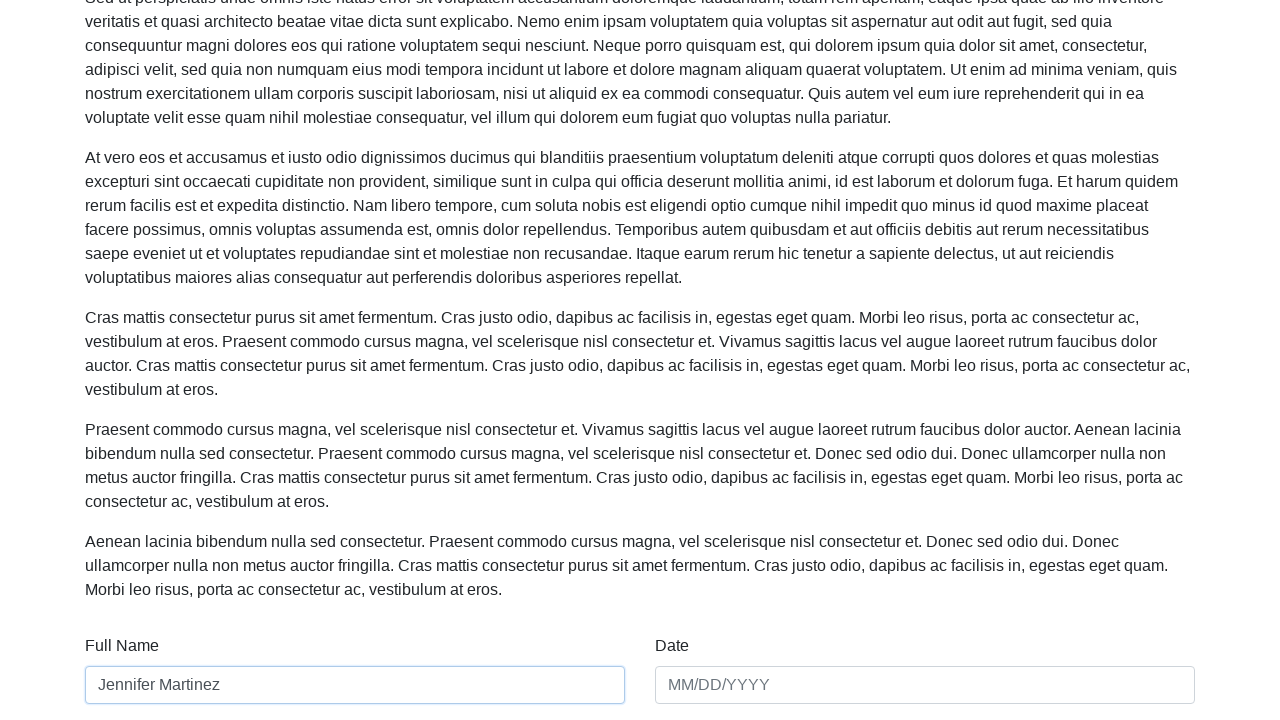

Filled date field with '03/15/2024' on #date
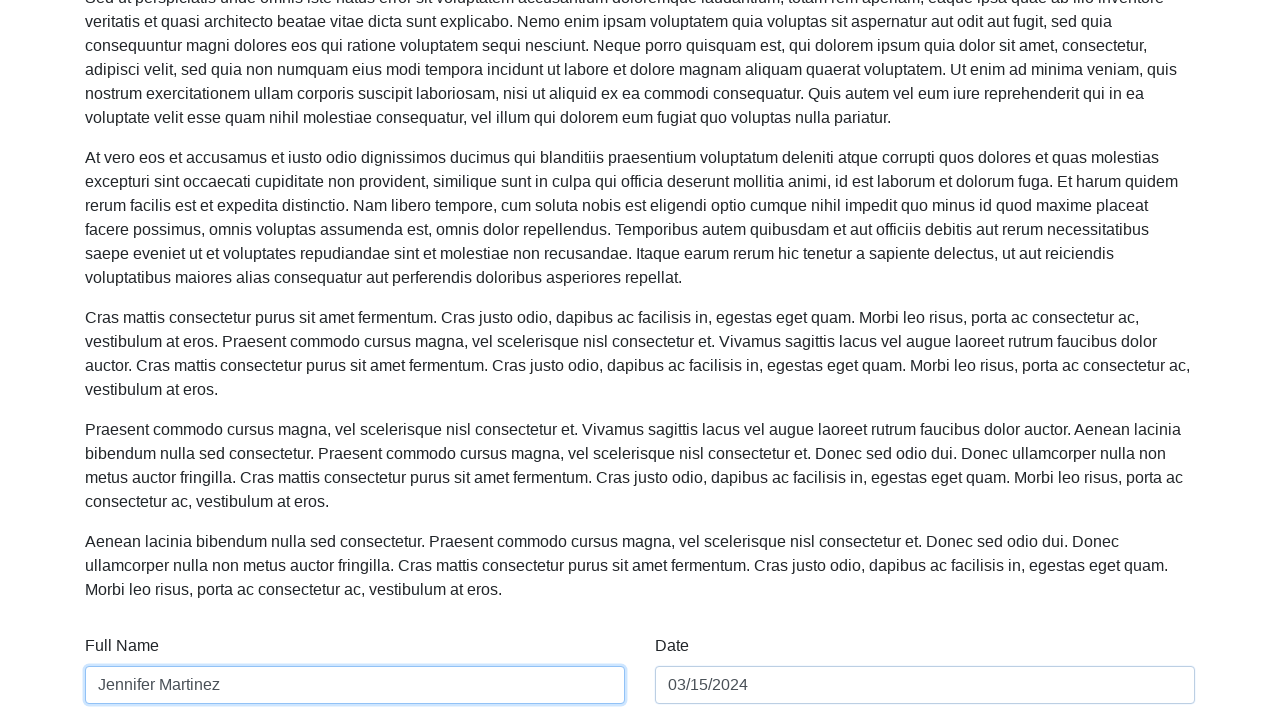

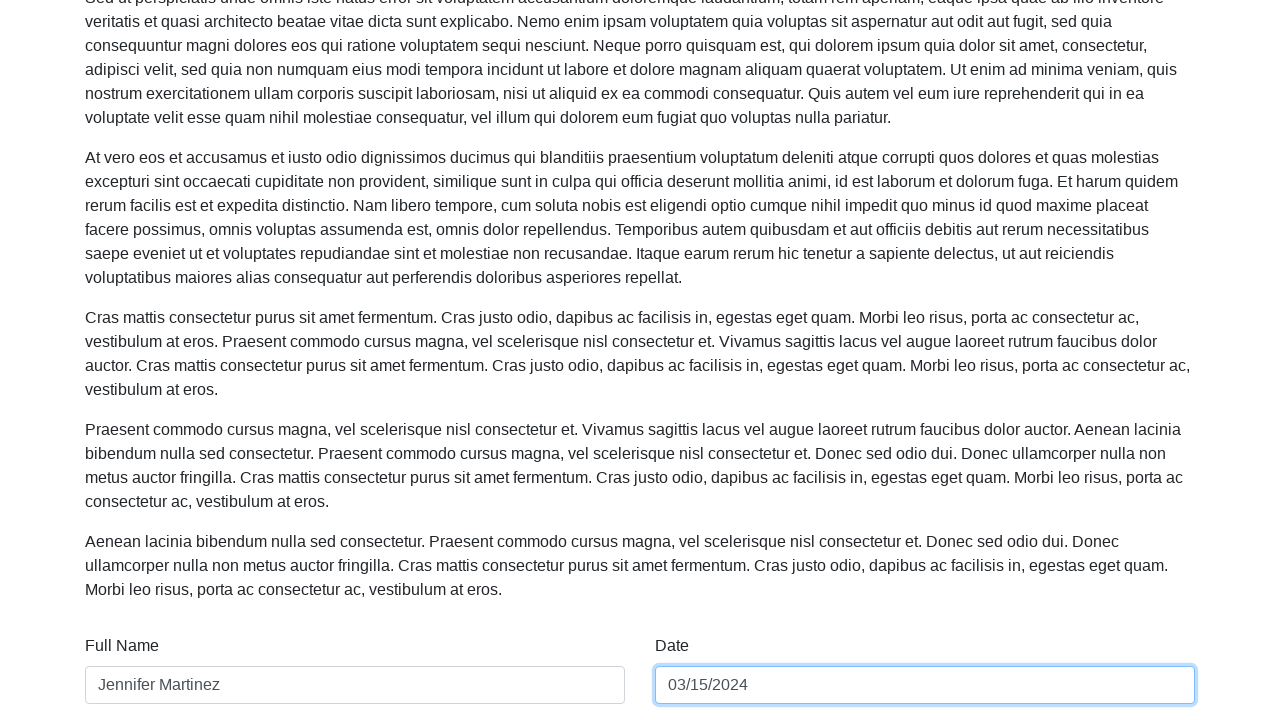